Tests navigation on a job board website by clicking the "Jobs" menu item and verifying the page title changes correctly.

Starting URL: https://alchemy.hguy.co/jobs

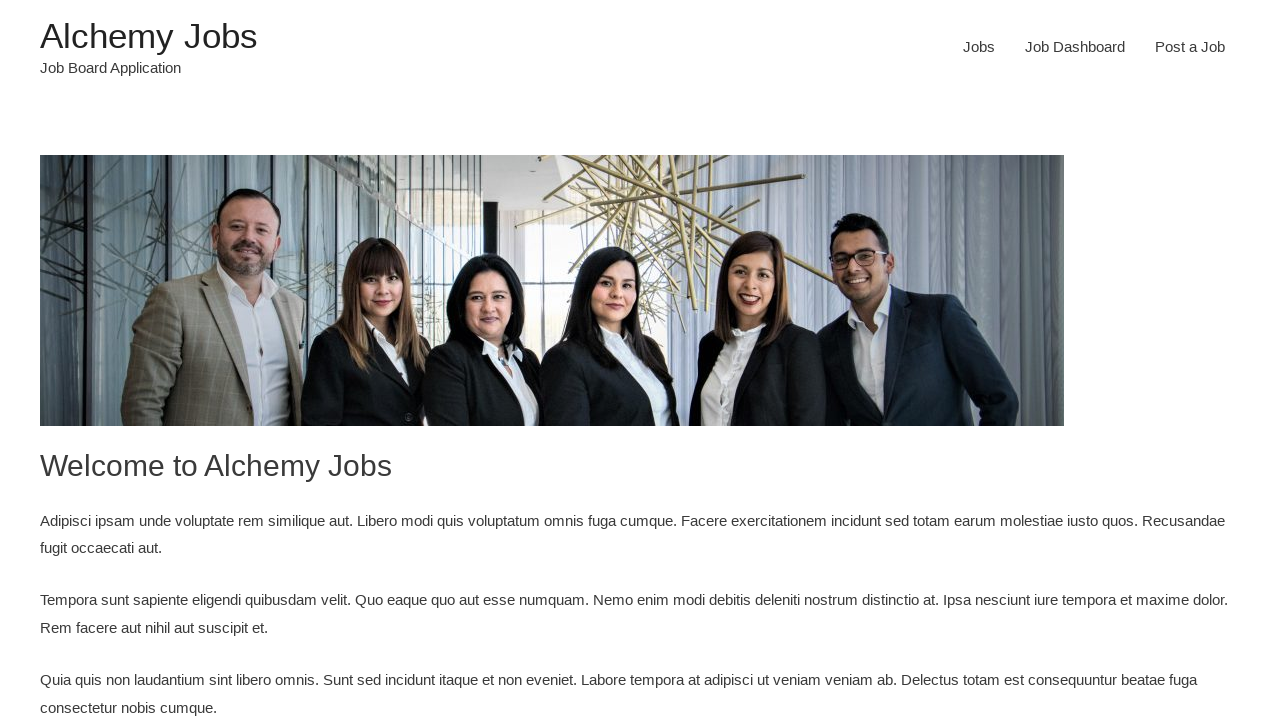

Located the Jobs menu item
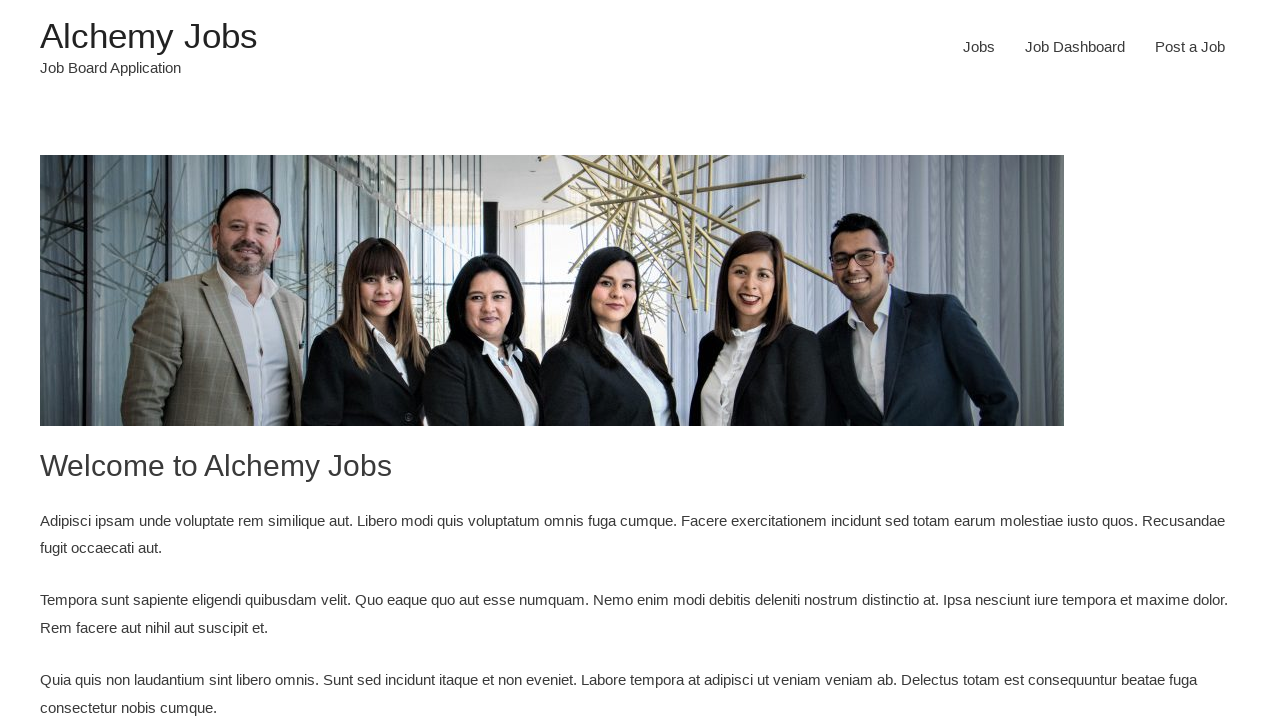

Retrieved menu item text: Jobs
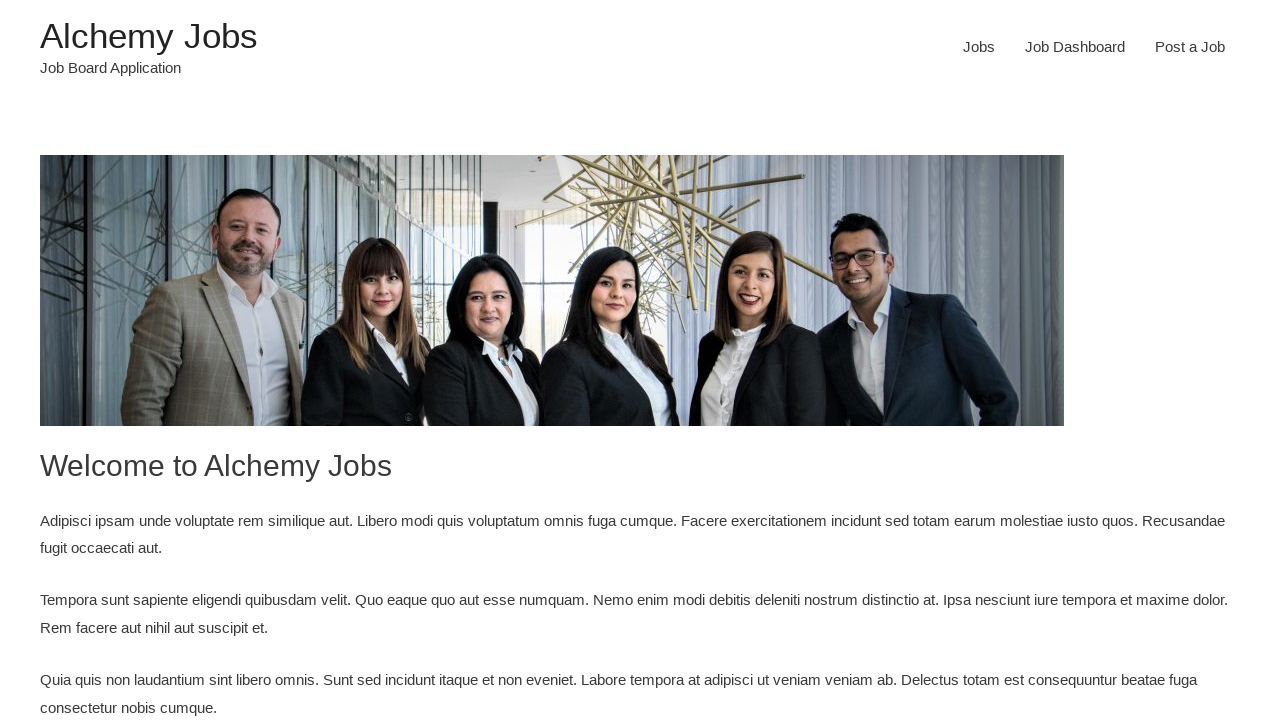

Clicked on the Jobs menu item at (979, 47) on xpath=//*[@id='menu-item-24']/a
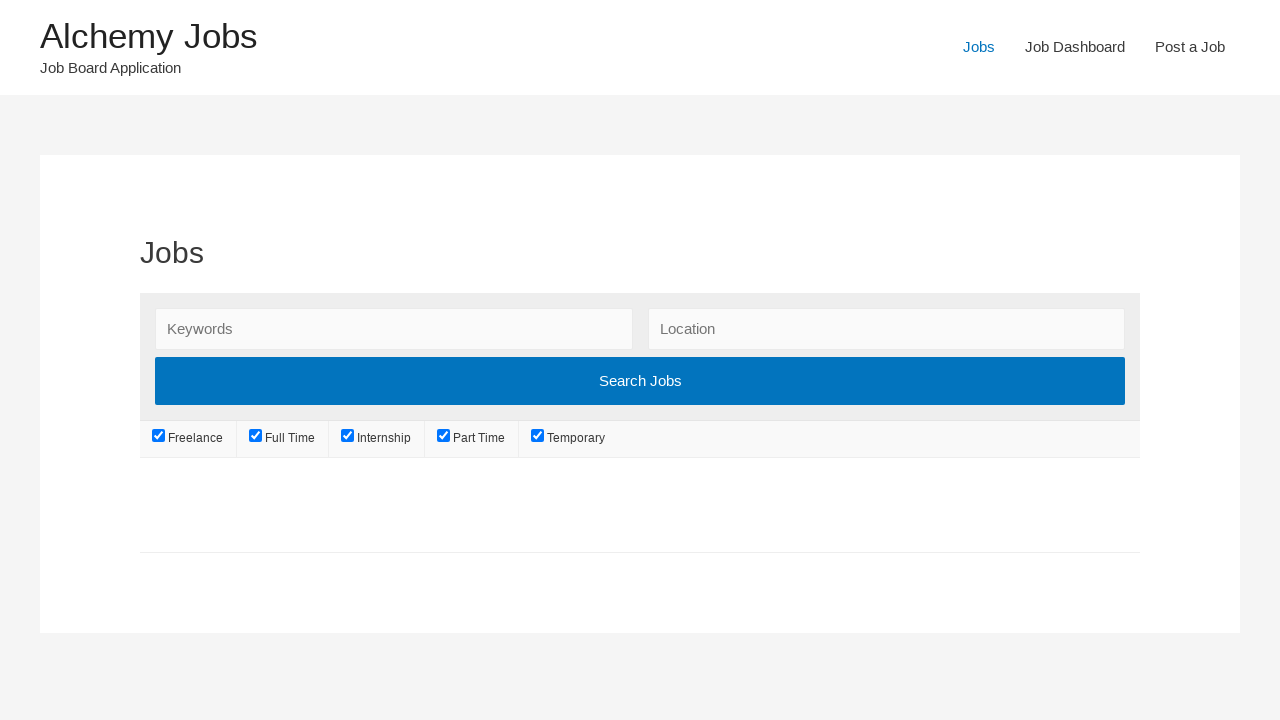

Waited for page to load
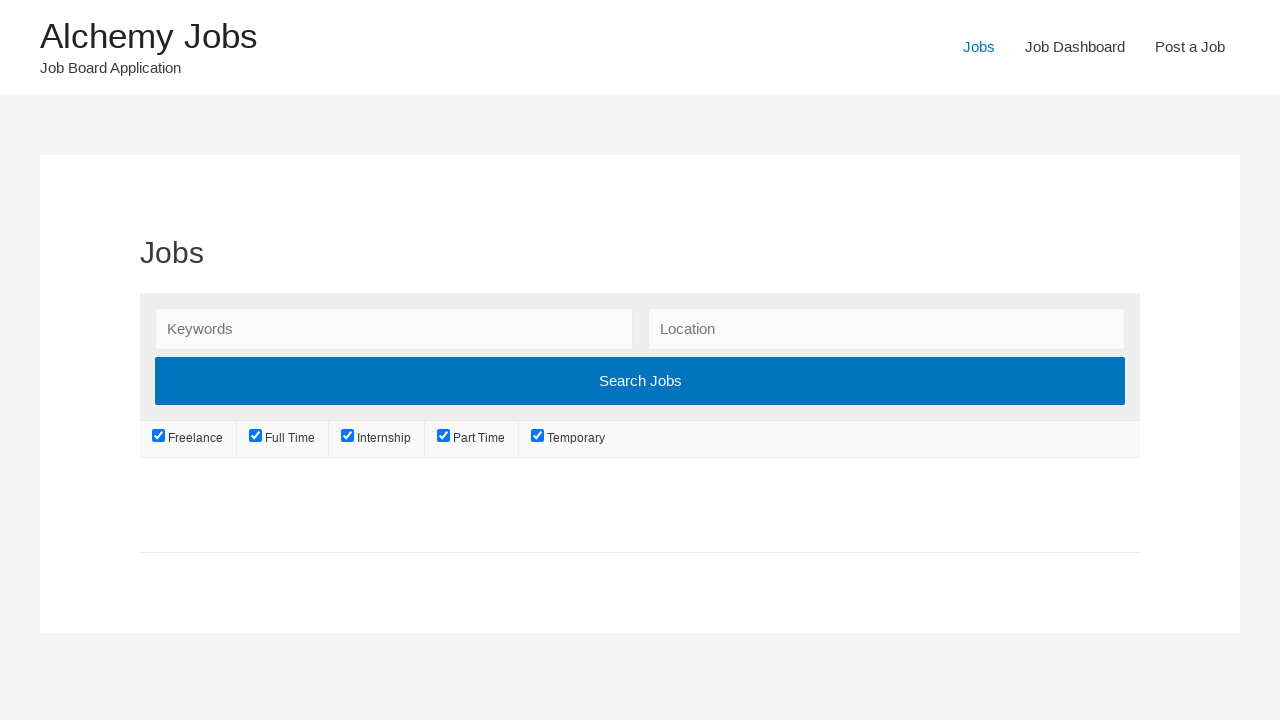

Retrieved page title: Jobs – Alchemy Jobs
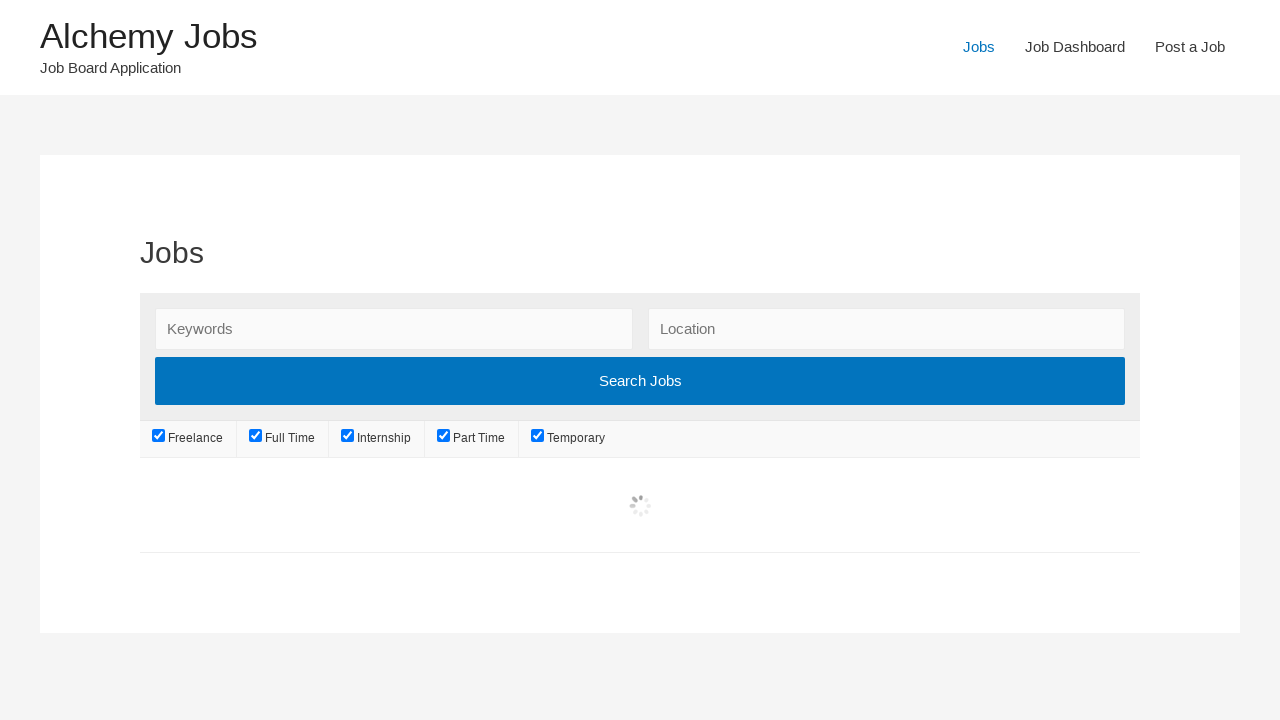

Verified that page title contains 'Jobs' - assertion passed
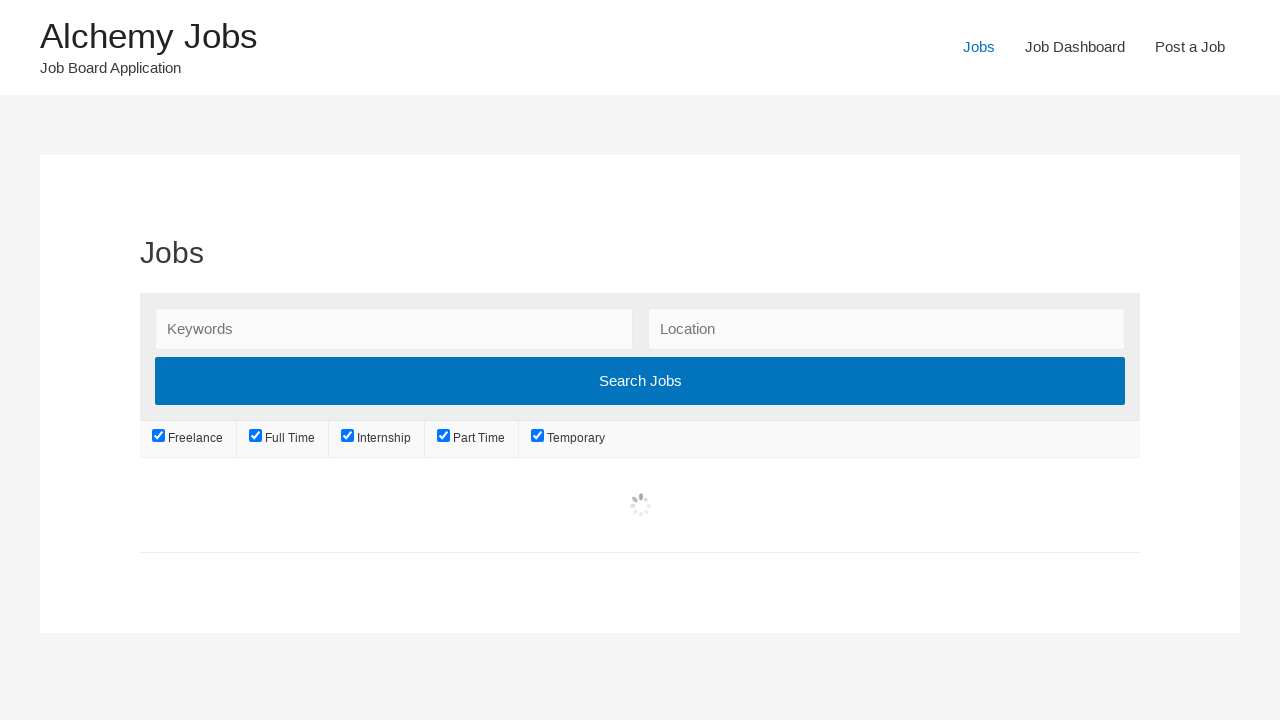

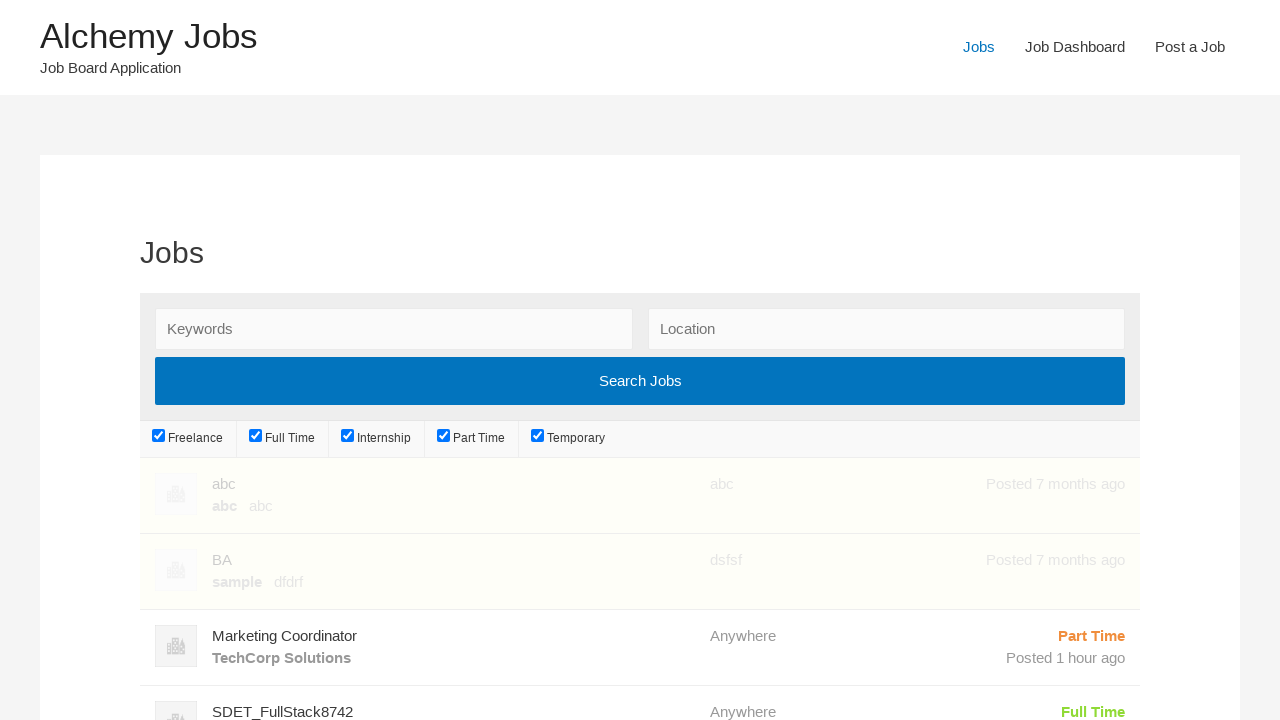